Tests navigation to the Draggable demo page and locates the draggable element within an iframe

Starting URL: https://jqueryui.com/

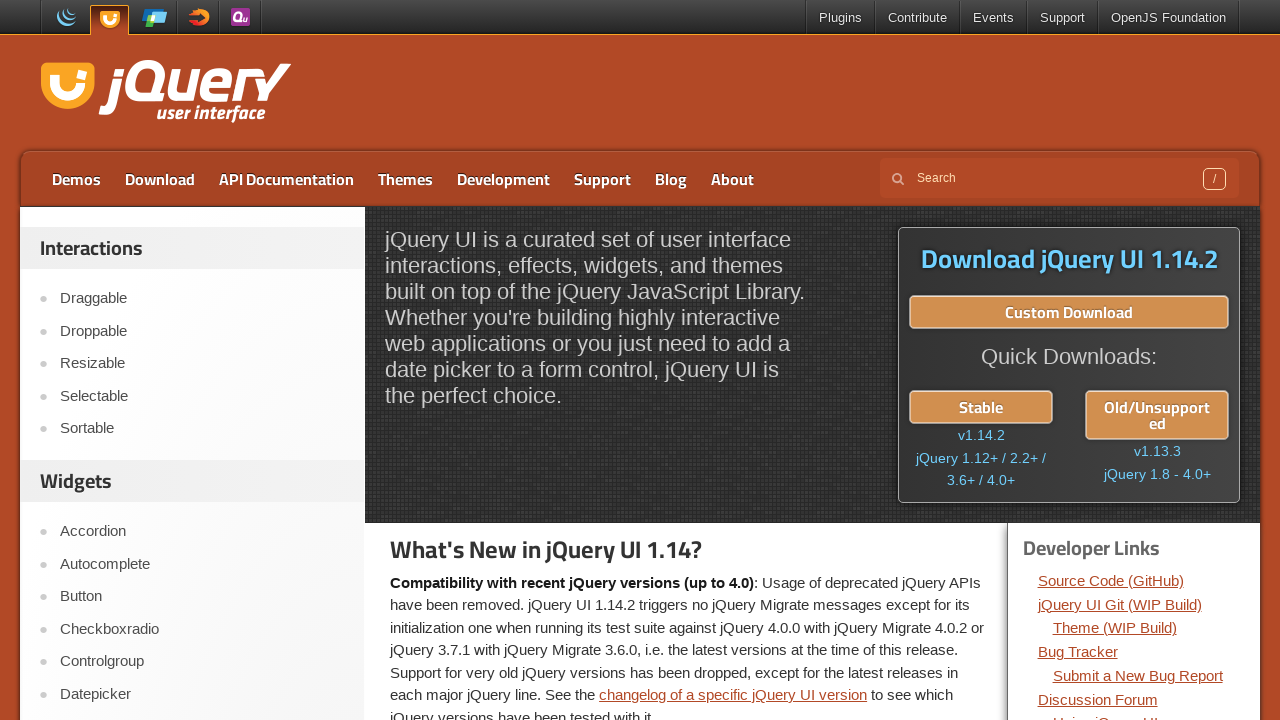

Clicked on Draggable link at (202, 299) on text=Draggable
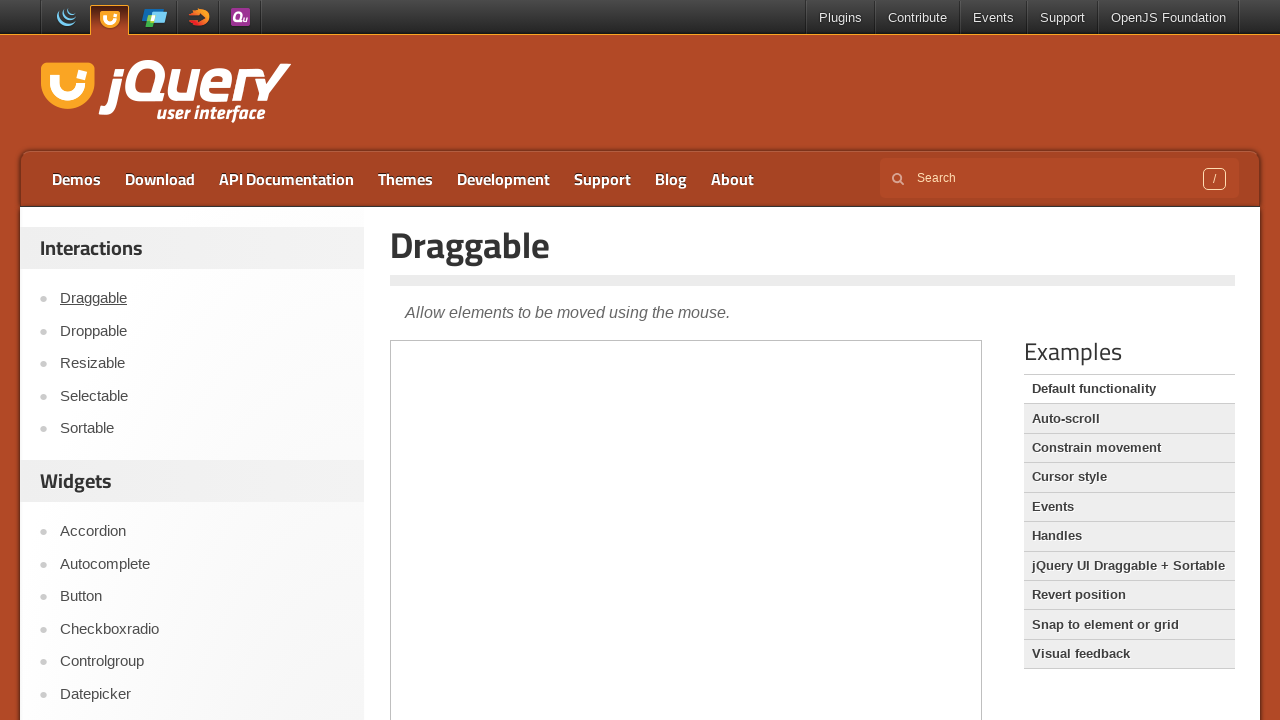

Located iframe with class demo-frame containing the draggable demo
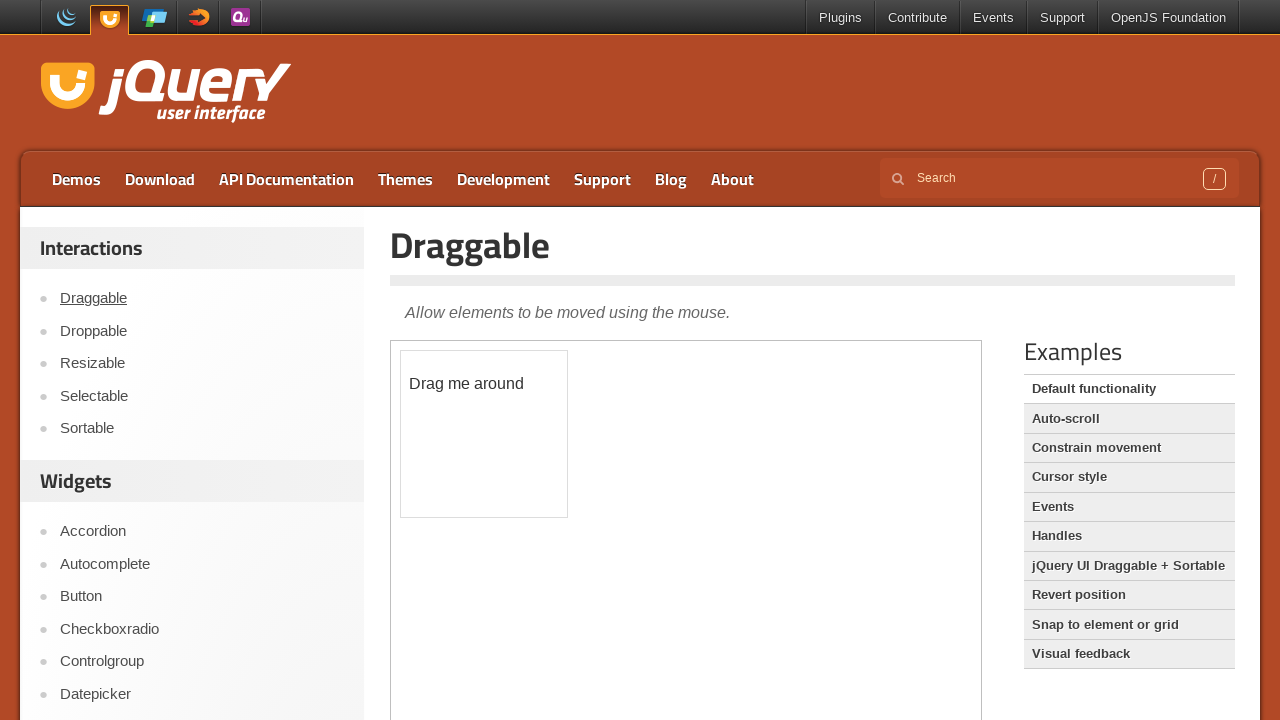

Waited for draggable element to be visible in iframe
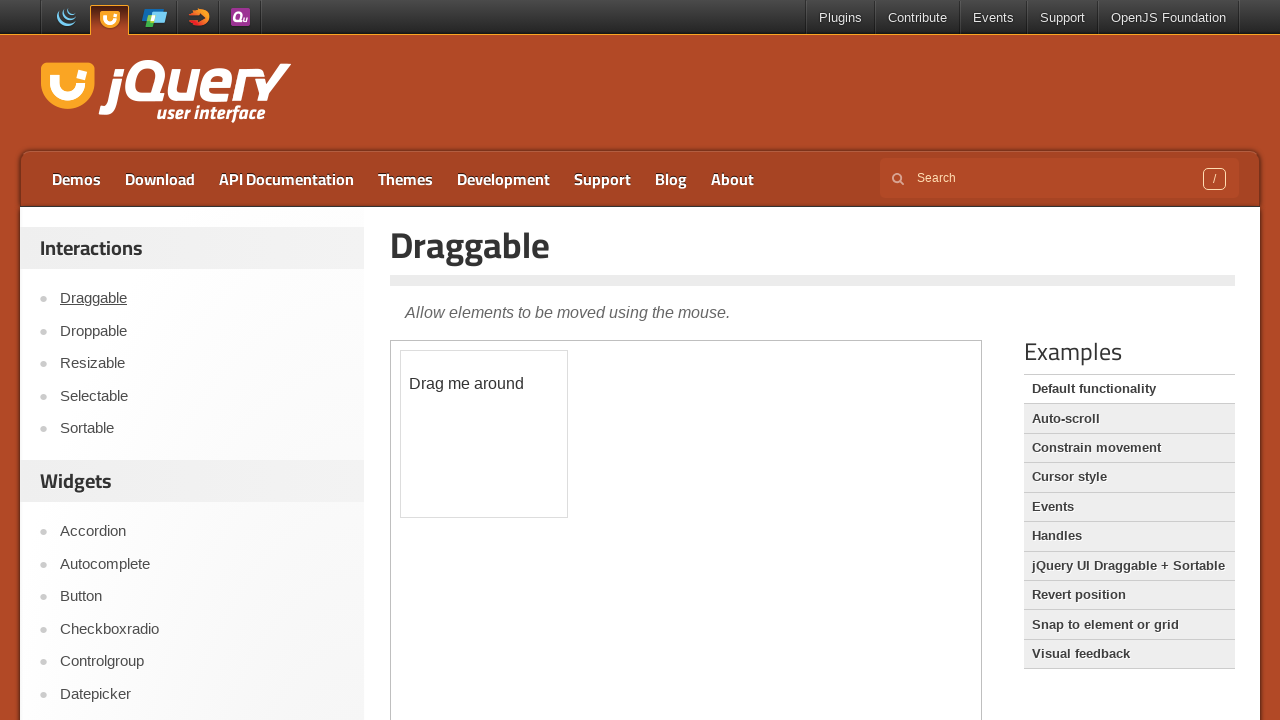

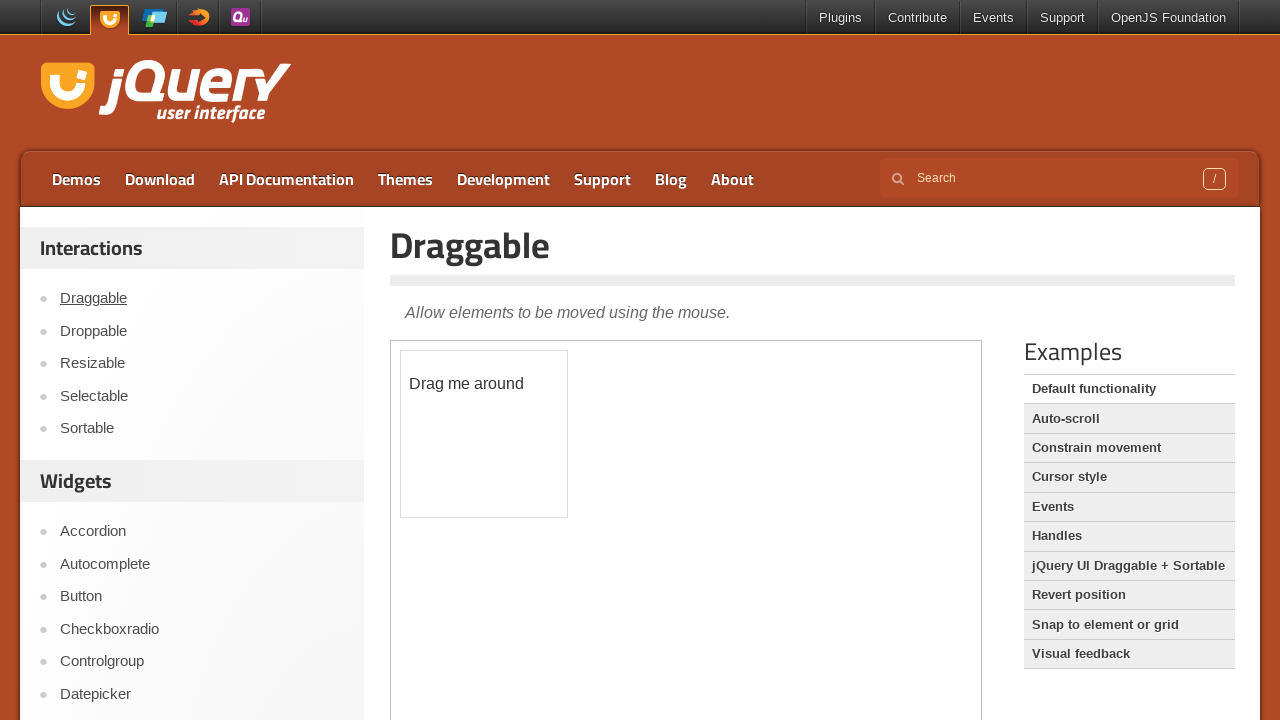